Tests JavaScript information alert by clicking a button to trigger an alert and accepting it, then verifying the result message

Starting URL: https://loopcamp.vercel.app/javascript-alerts.html

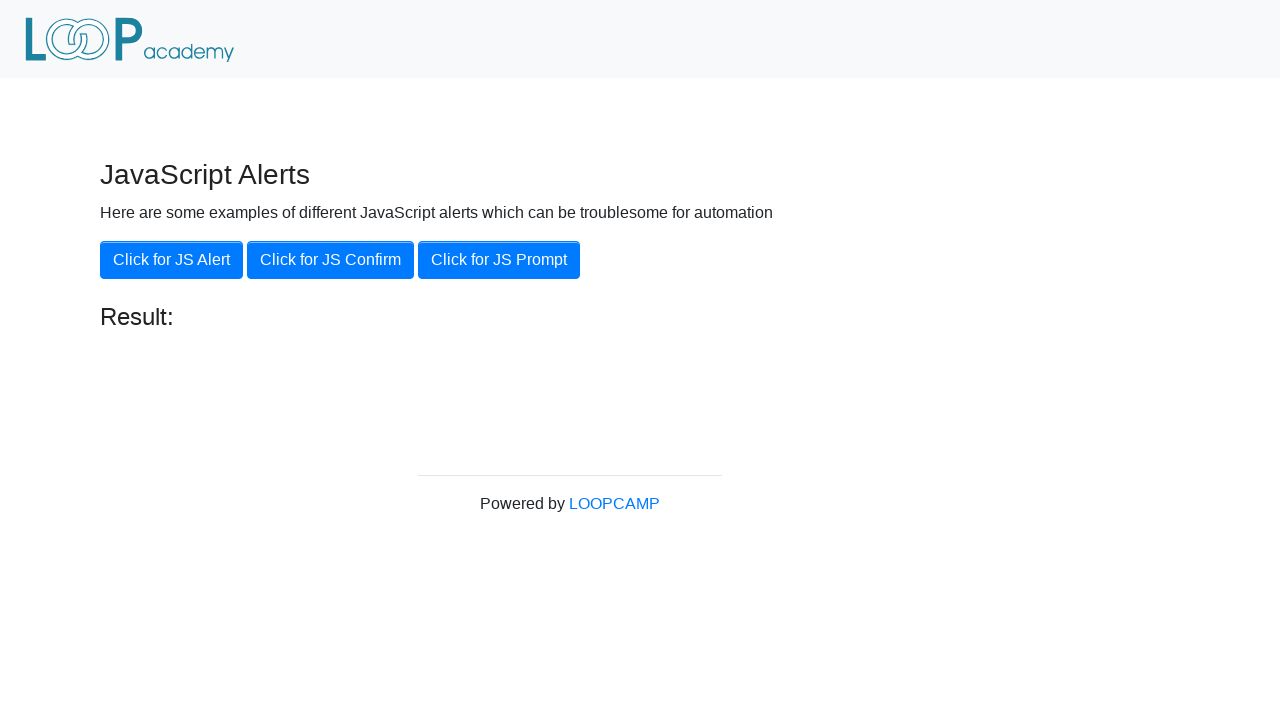

Navigated to JavaScript alerts page
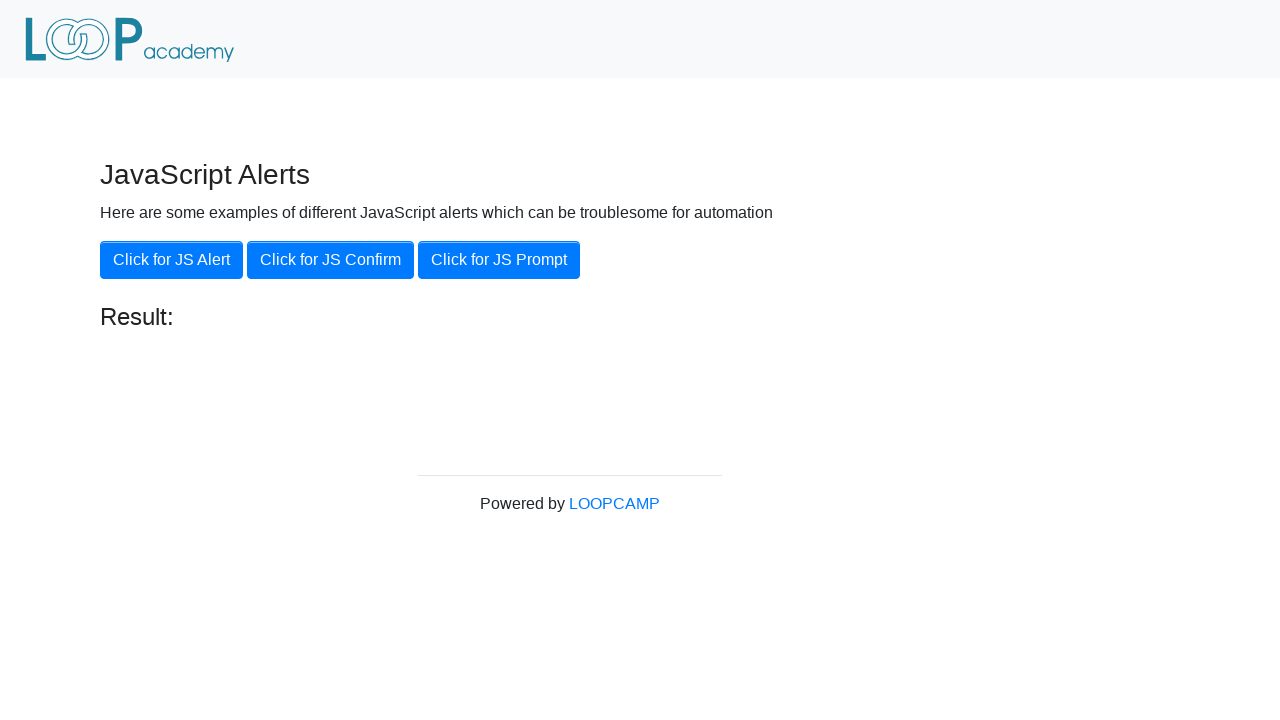

Clicked 'Click for JS Alert' button to trigger alert at (172, 260) on xpath=//button[text()='Click for JS Alert']
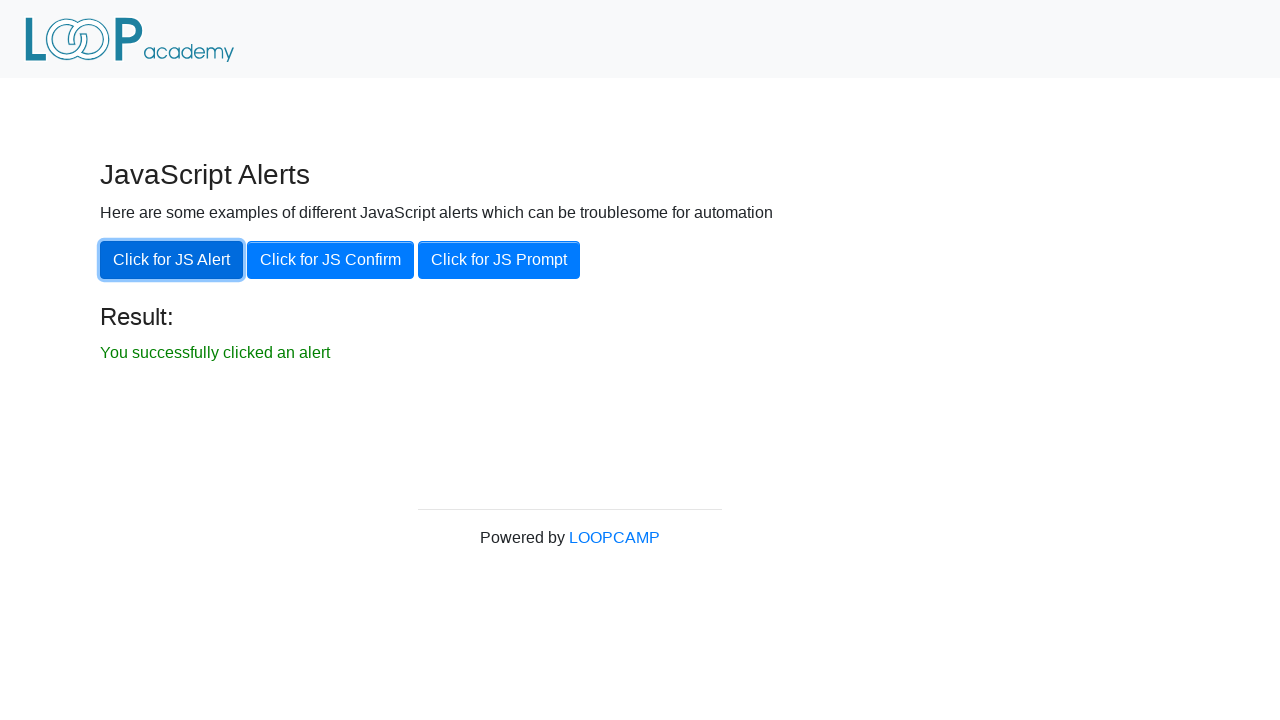

Set up dialog handler to accept alerts
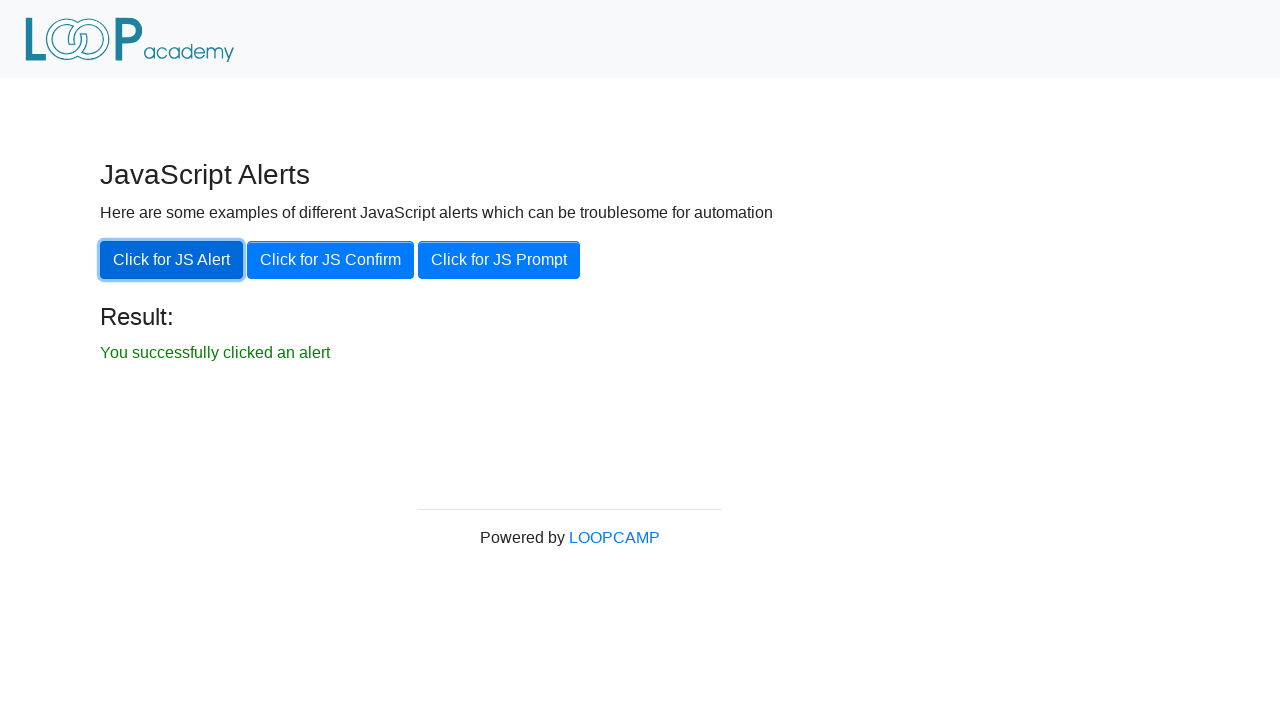

Clicked 'Click for JS Alert' button again to trigger and accept alert at (172, 260) on xpath=//button[text()='Click for JS Alert']
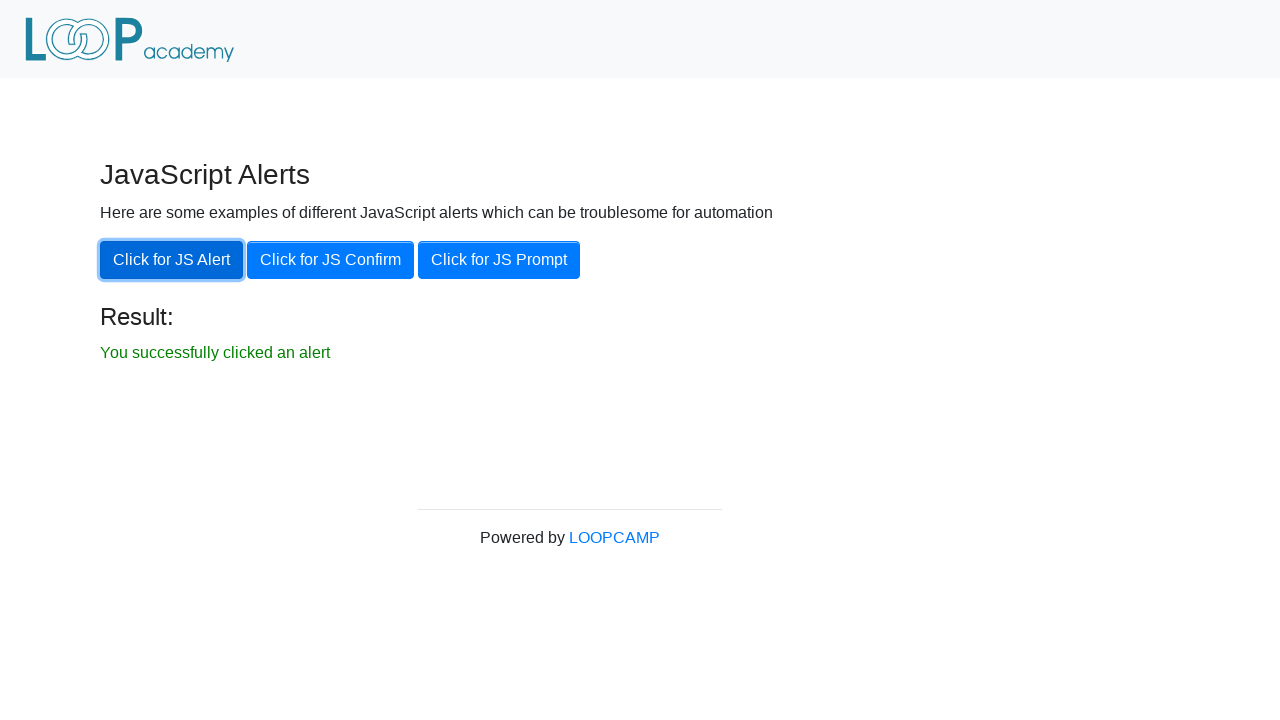

Result message element appeared
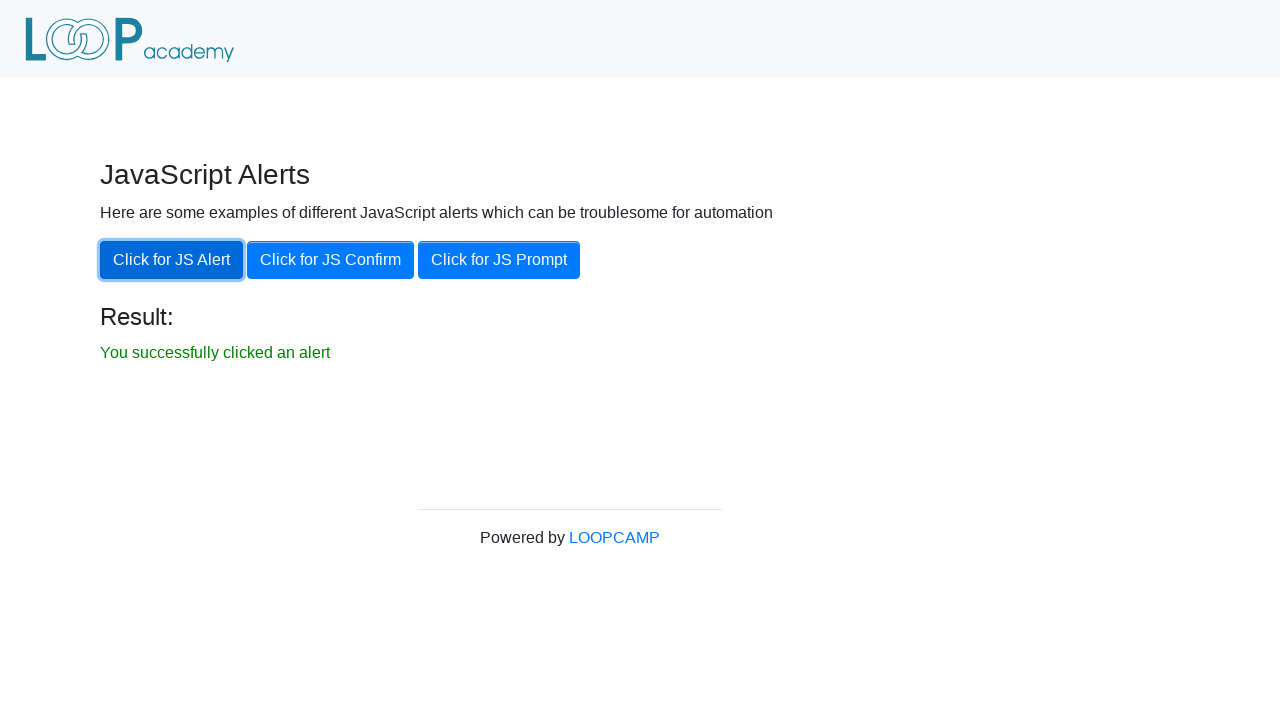

Verified result message displays 'You successfully clicked an alert'
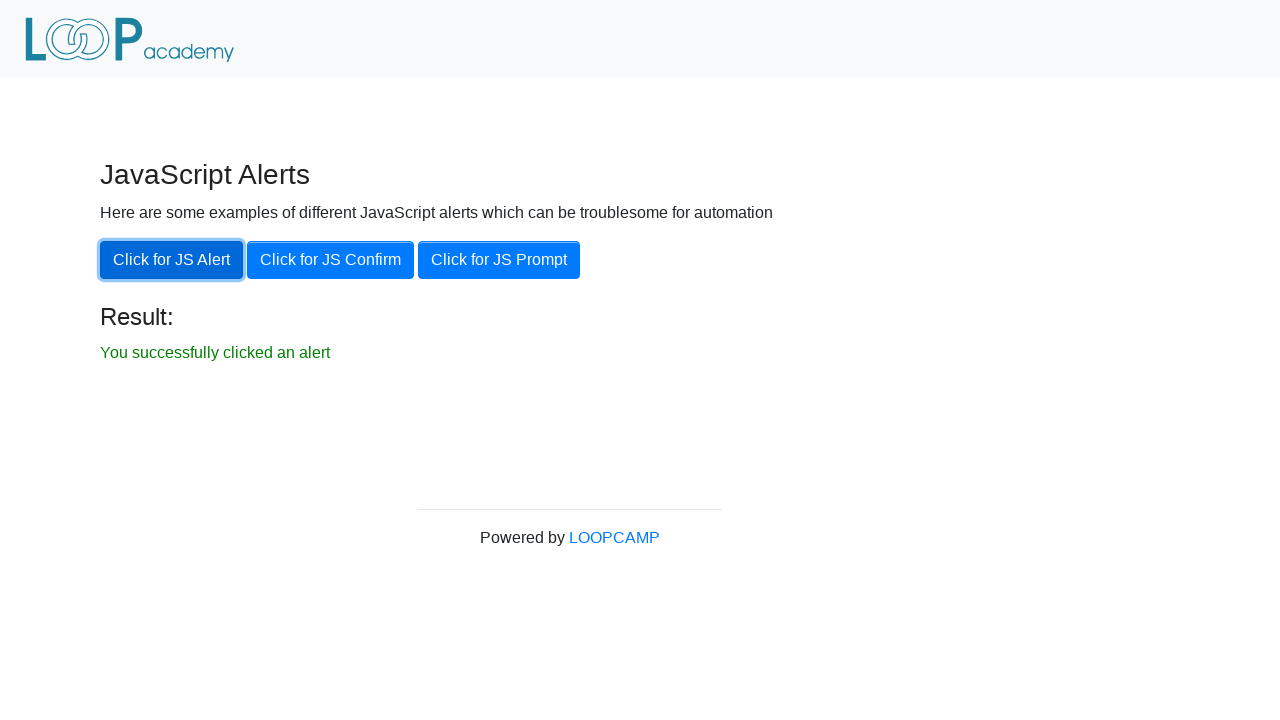

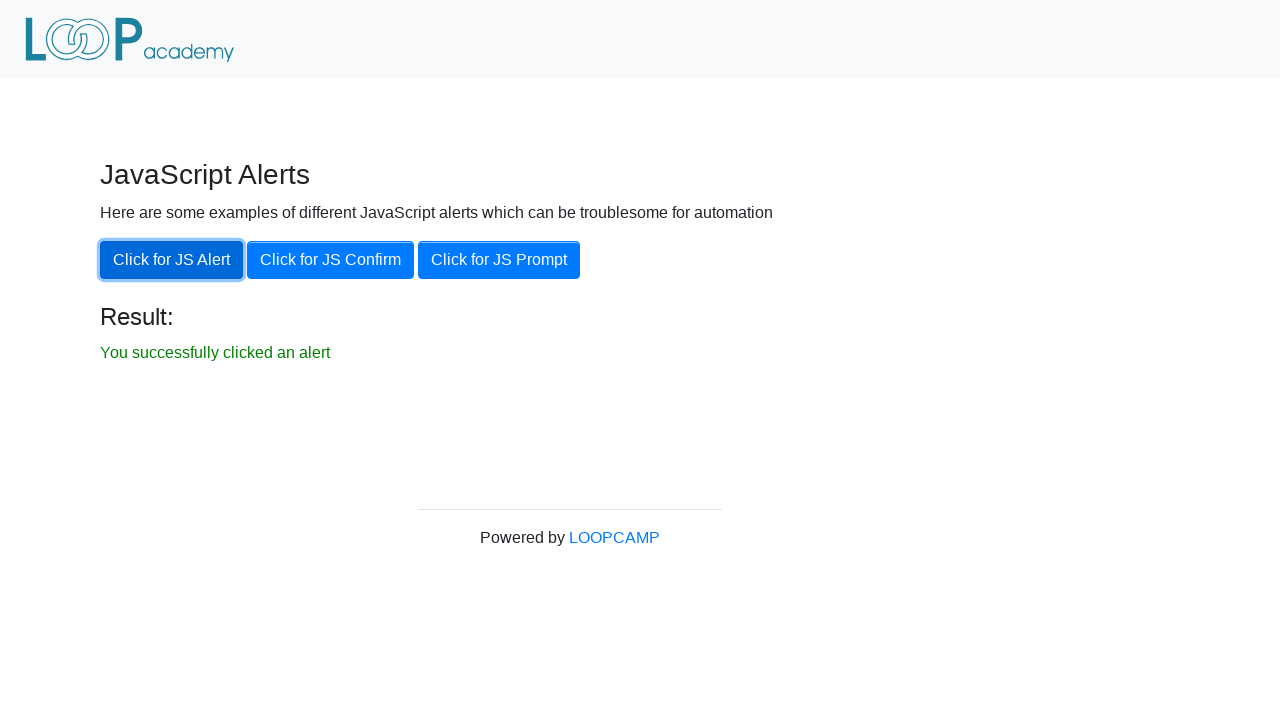